Navigates to the wait section of the page to test text change wait functionality

Starting URL: https://www.leafground.com/

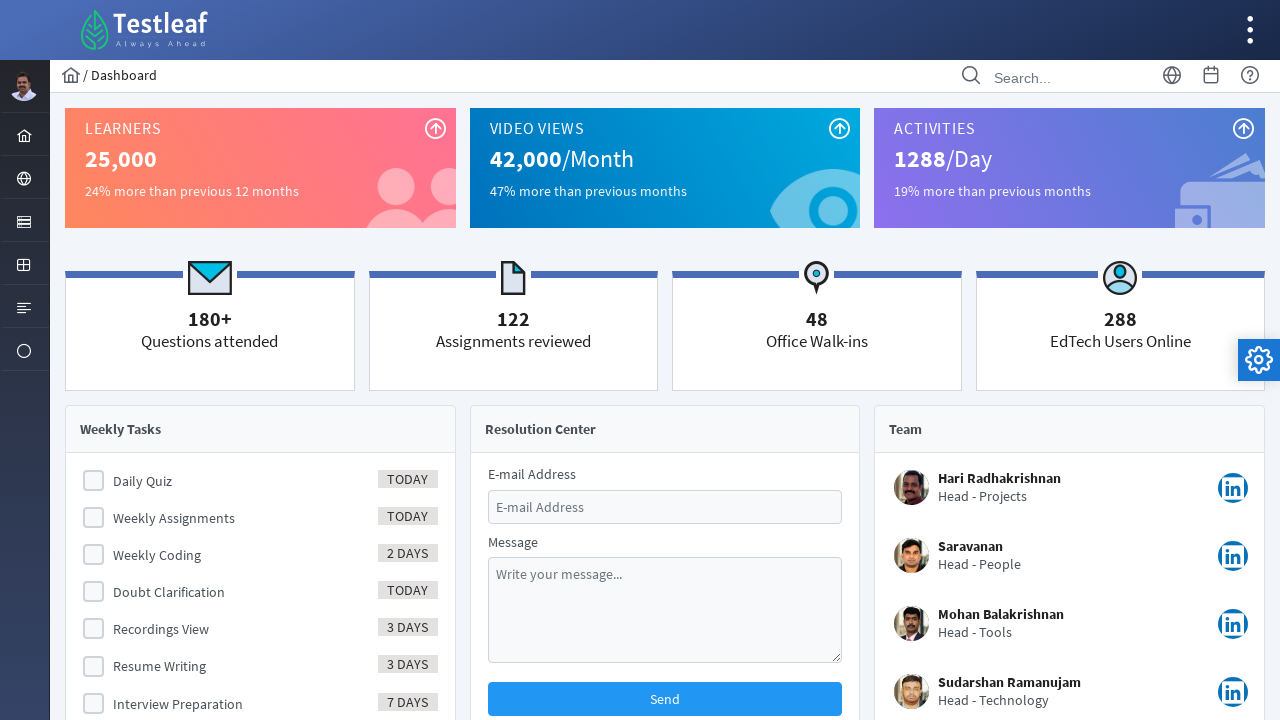

Clicked menu form button to expand menu at (24, 220) on #menuform\:j_idt40
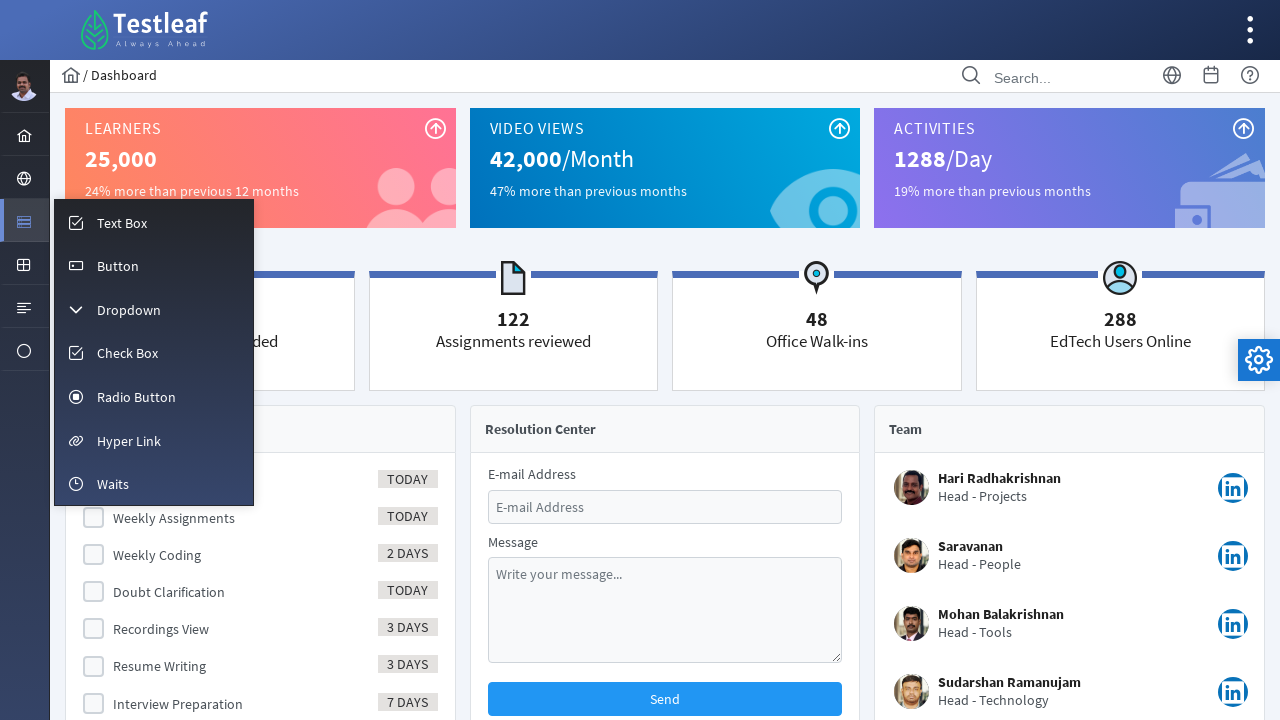

Clicked 'Wait' menu option to navigate to wait section at (154, 483) on #menuform\:m_wait
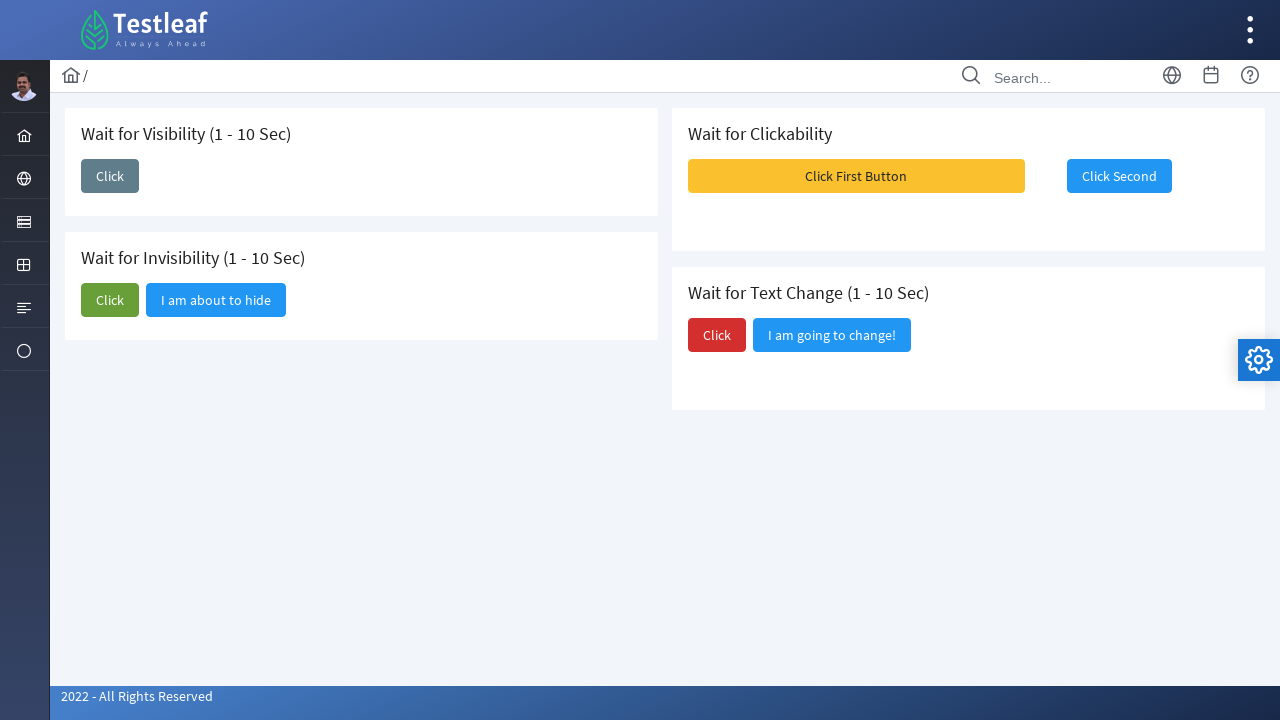

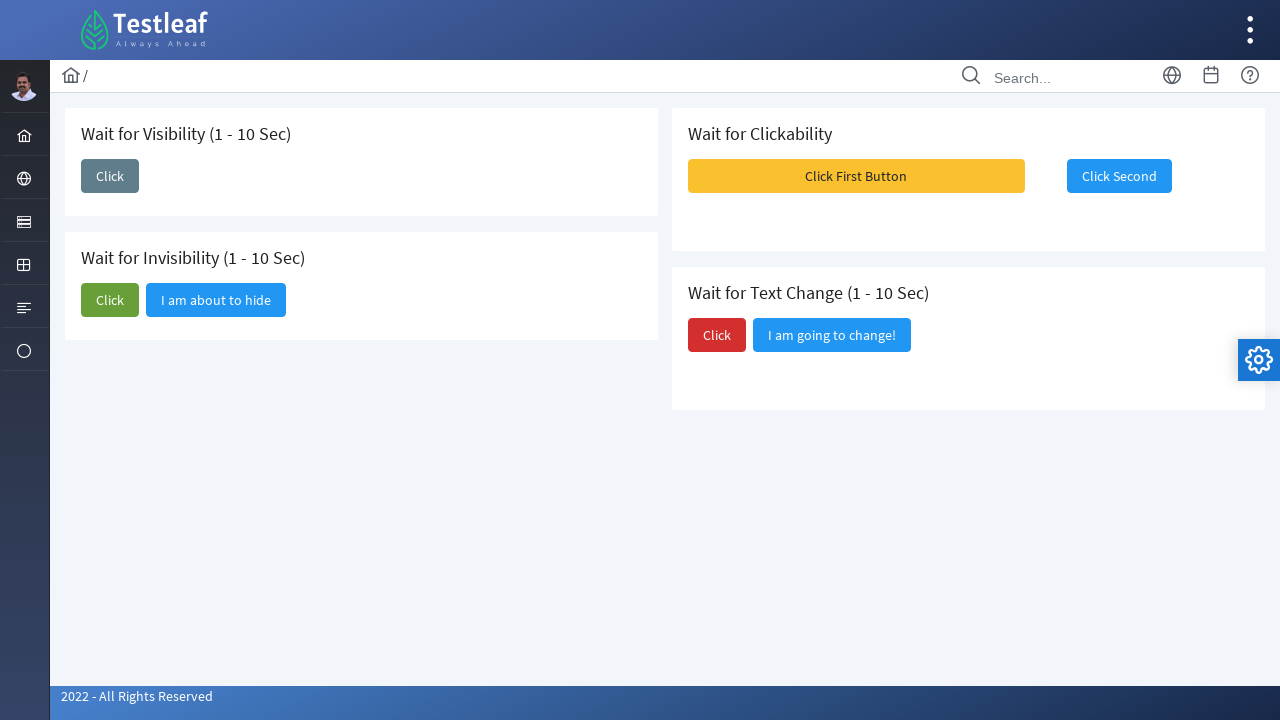